Navigates to an e-commerce site, hovers over the mega menu to select Apple products, then navigates through all product pages to verify pagination works correctly

Starting URL: https://ecommerce-playground.lambdatest.io/index.php?route=common/home

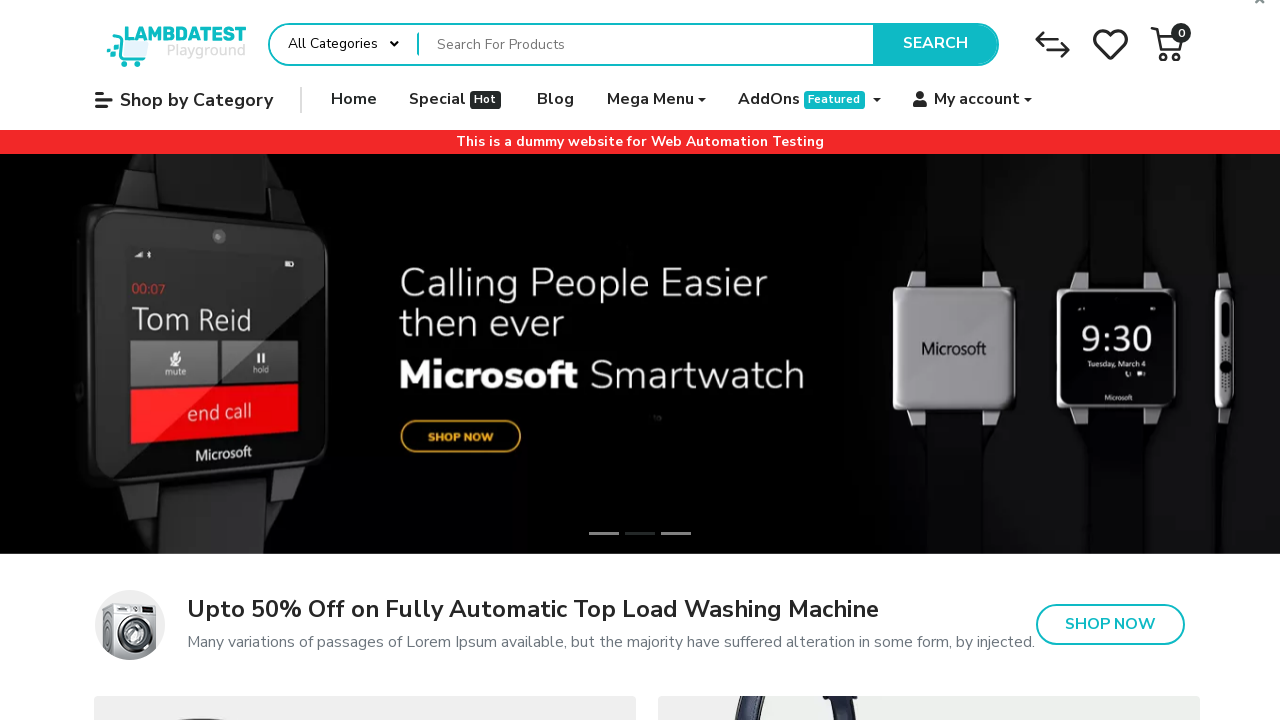

Hovered over mega menu at (656, 100) on xpath=//li[contains(@class,'mega-menu')]
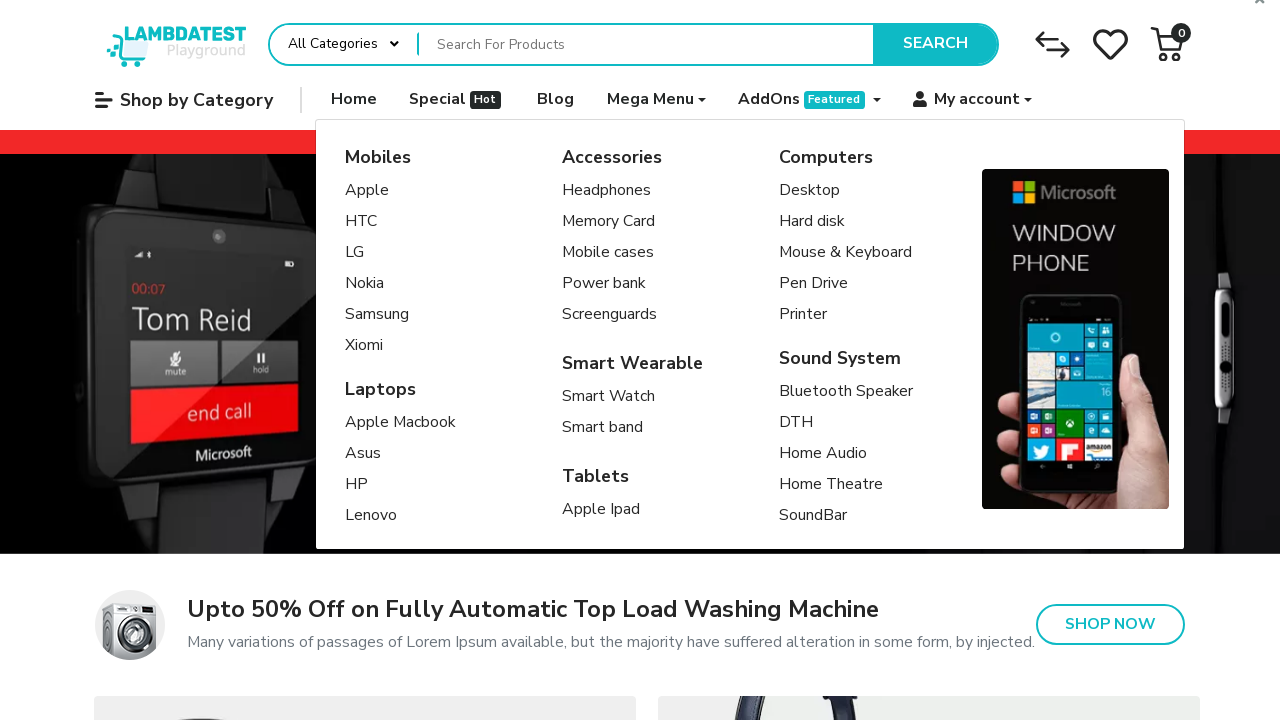

Clicked on Apple product category at (377, 191) on [title='Apple']
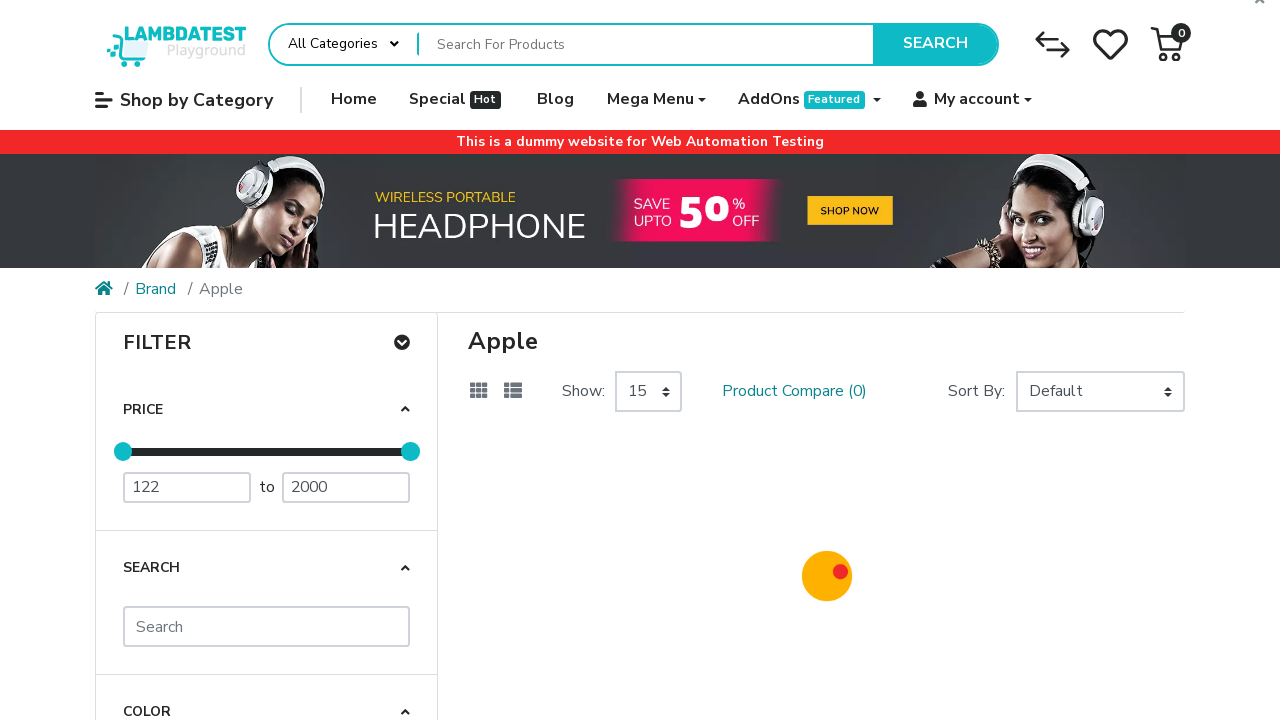

Scrolled down to view pagination
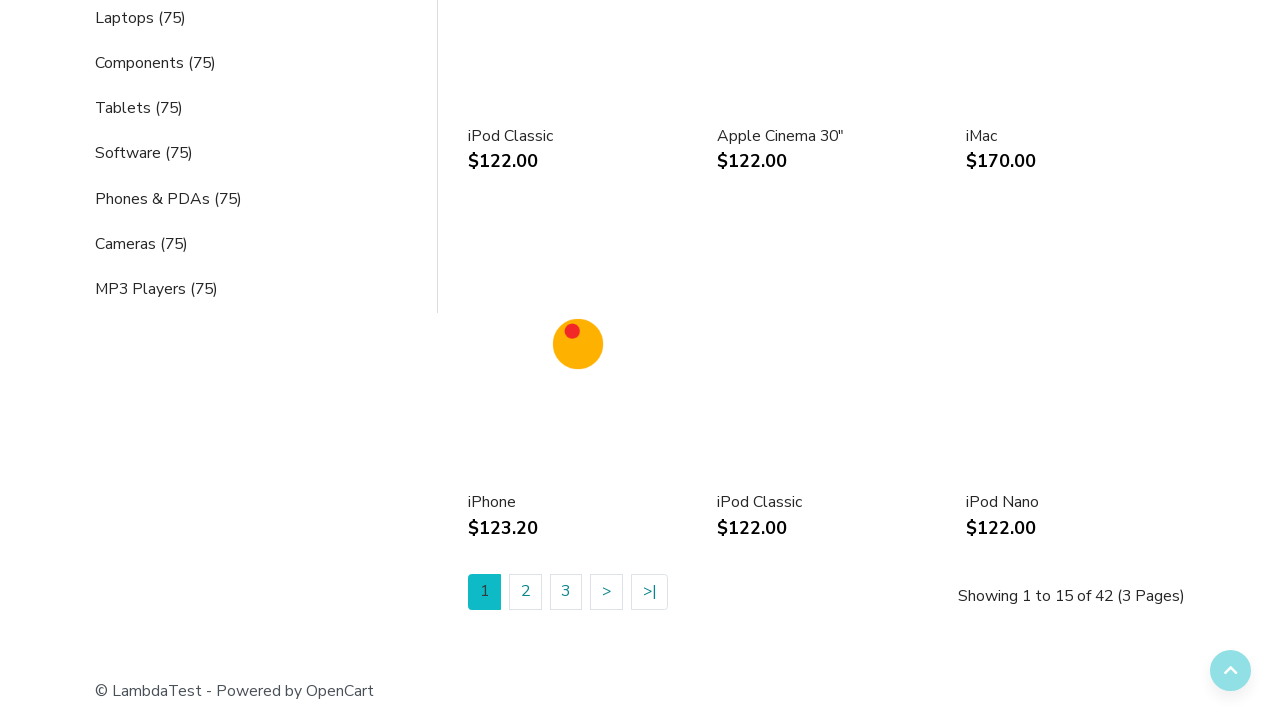

Apple products loaded successfully
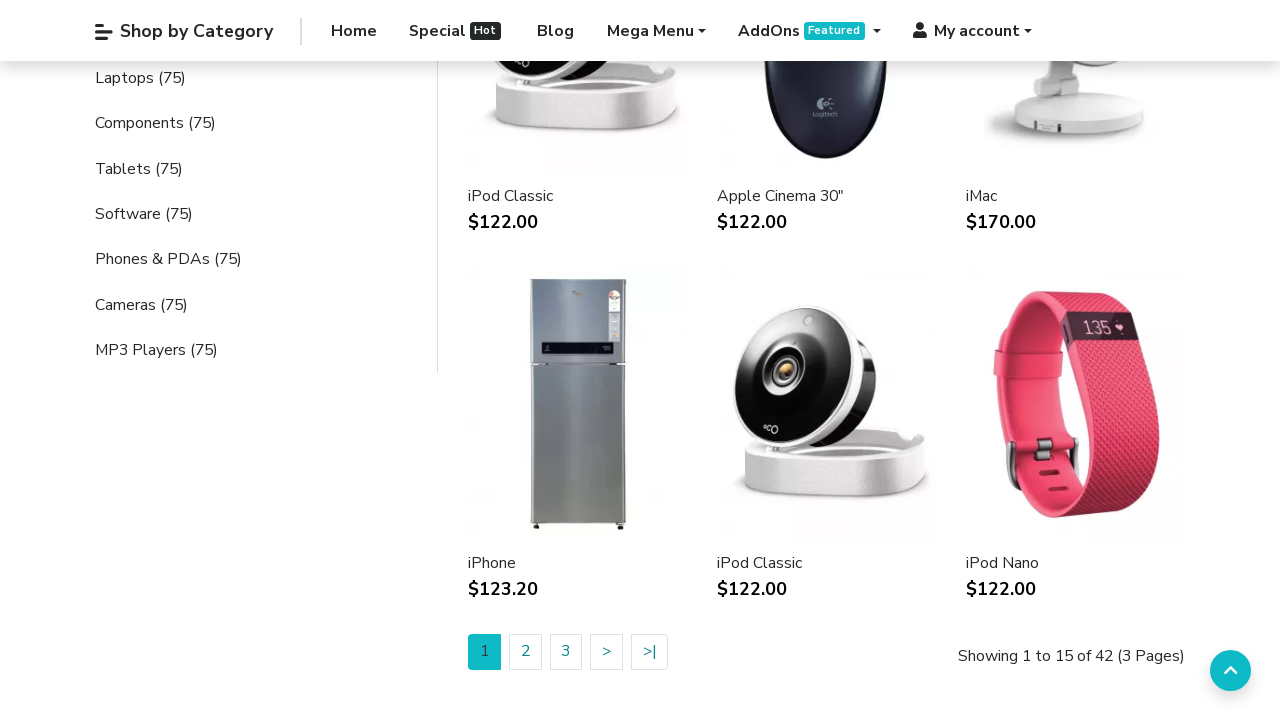

Retrieved pagination information
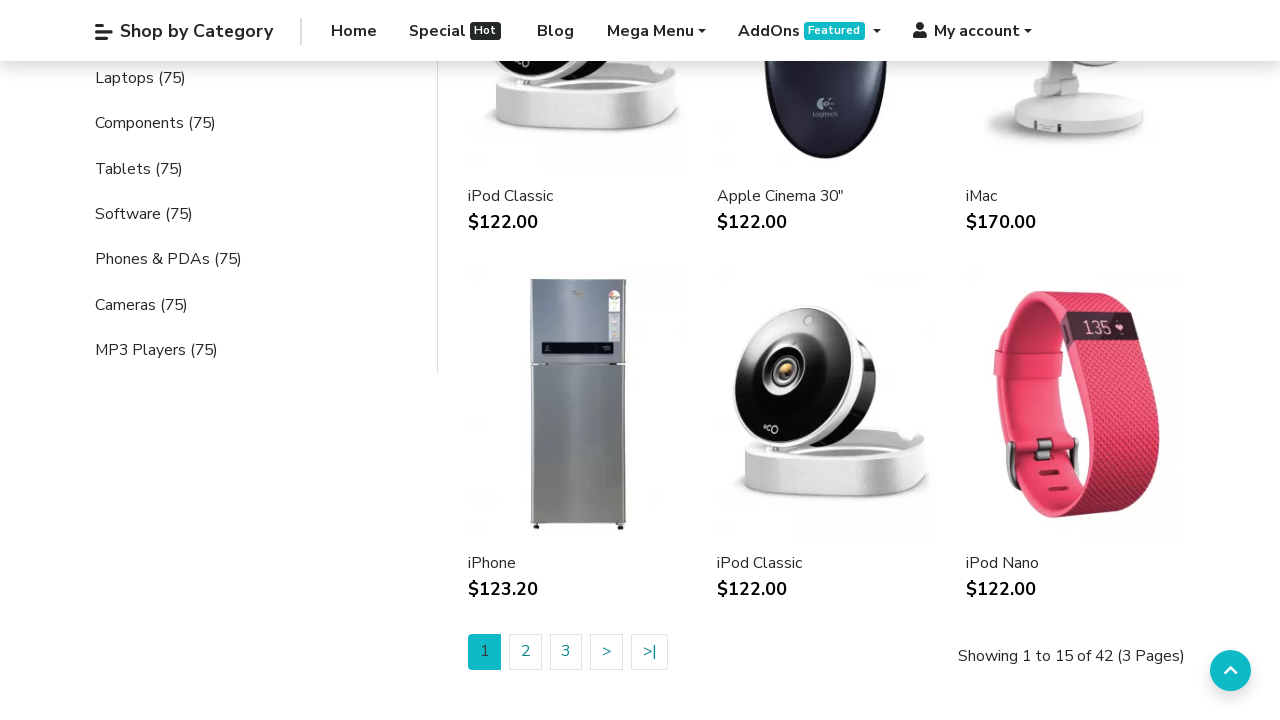

Parsed total pages: 3 pages found
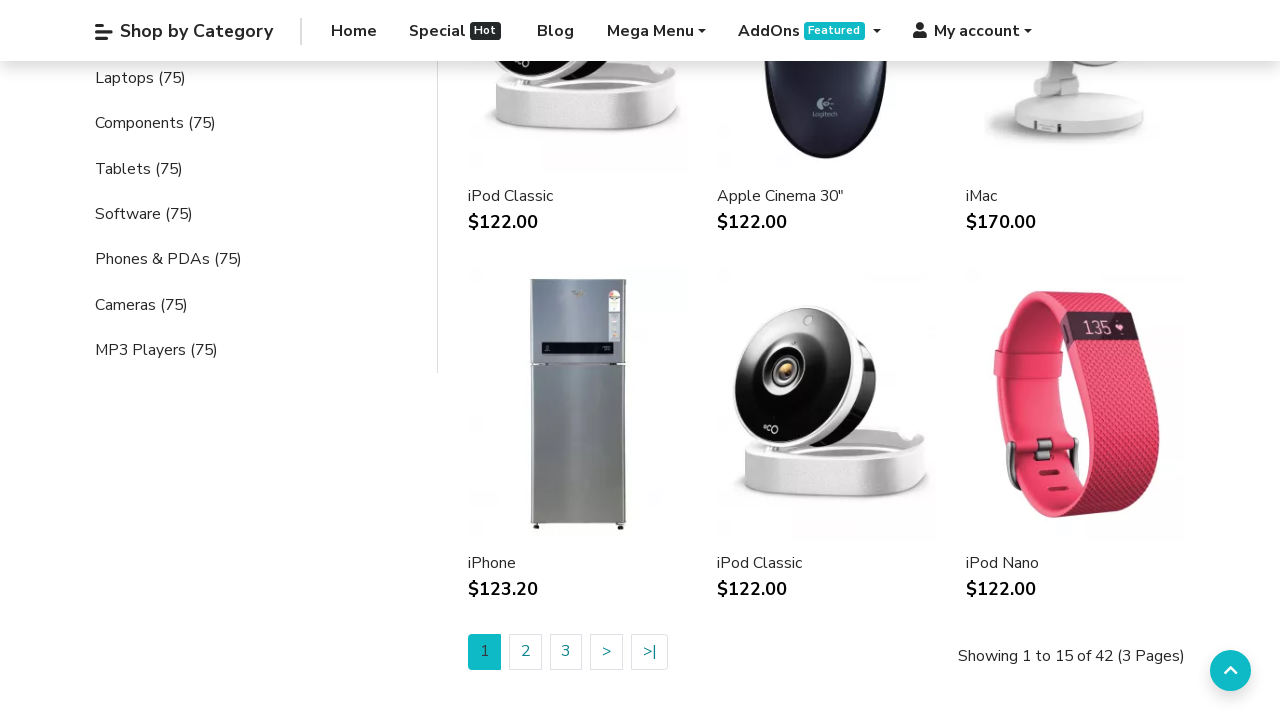

Clicked next button to navigate to page 2 at (606, 652) on //a[text()=">"]
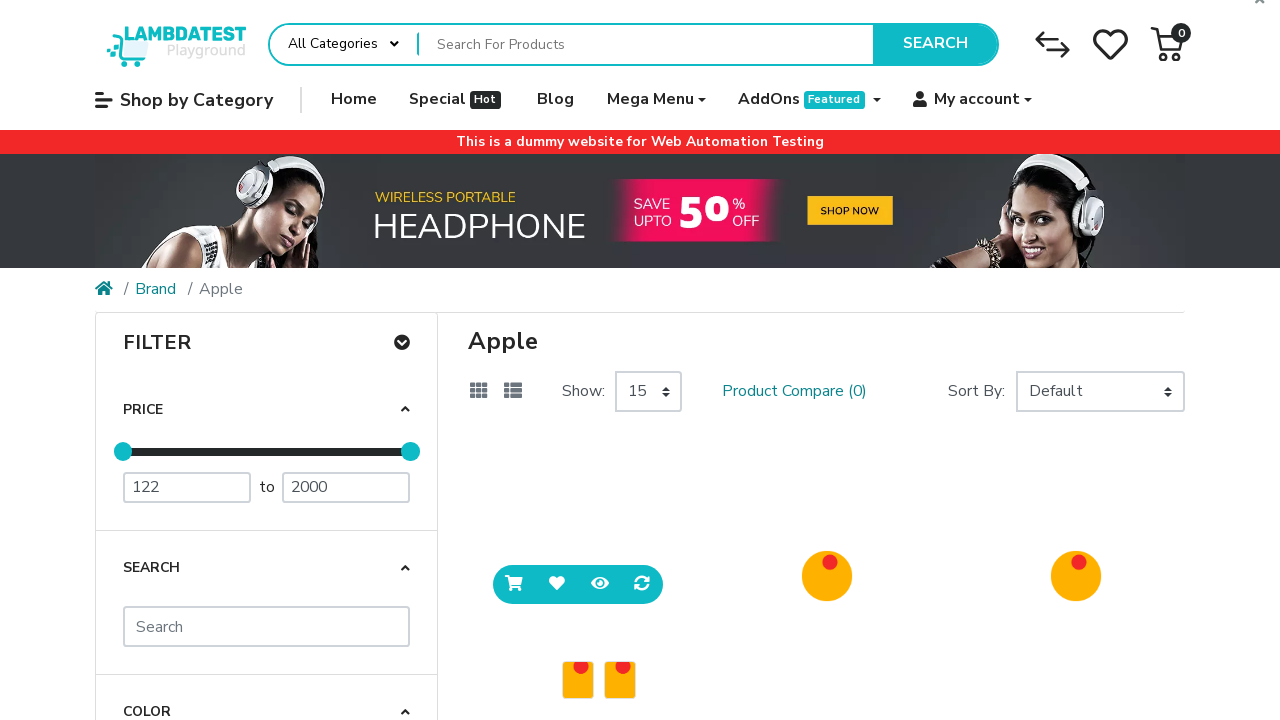

Waited for page 2 to load
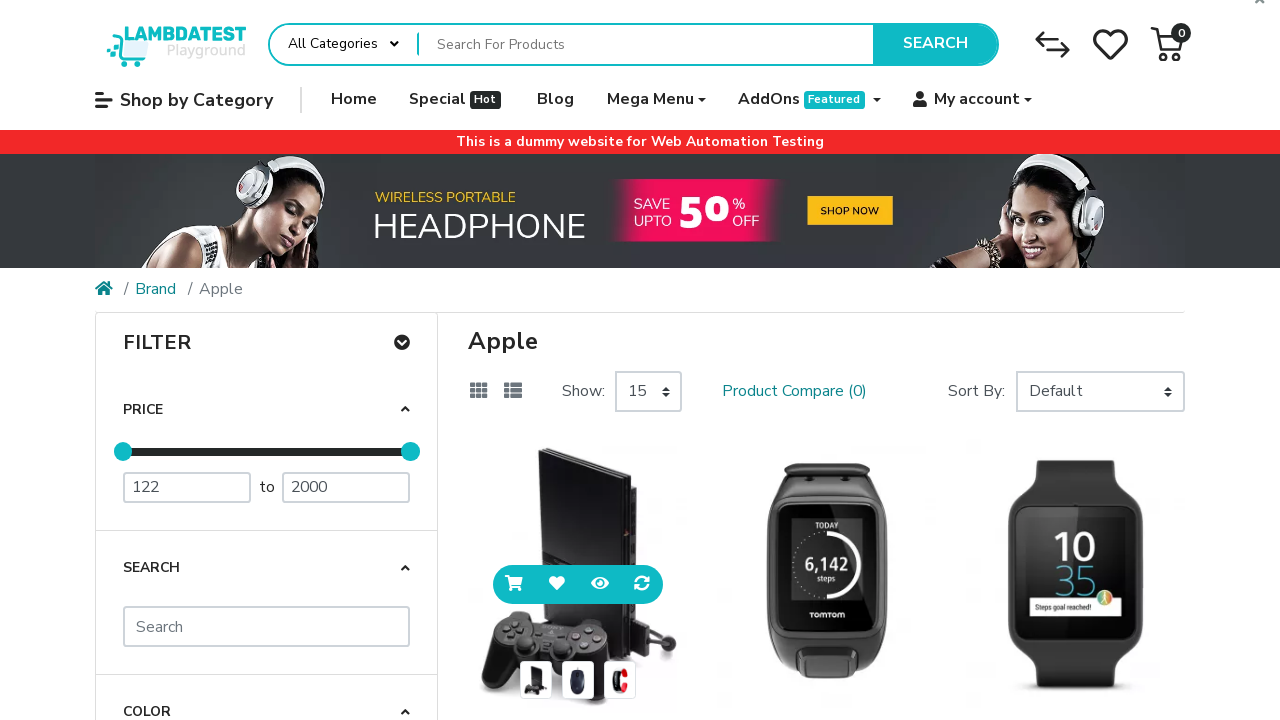

Scrolled down on page 2 to view pagination
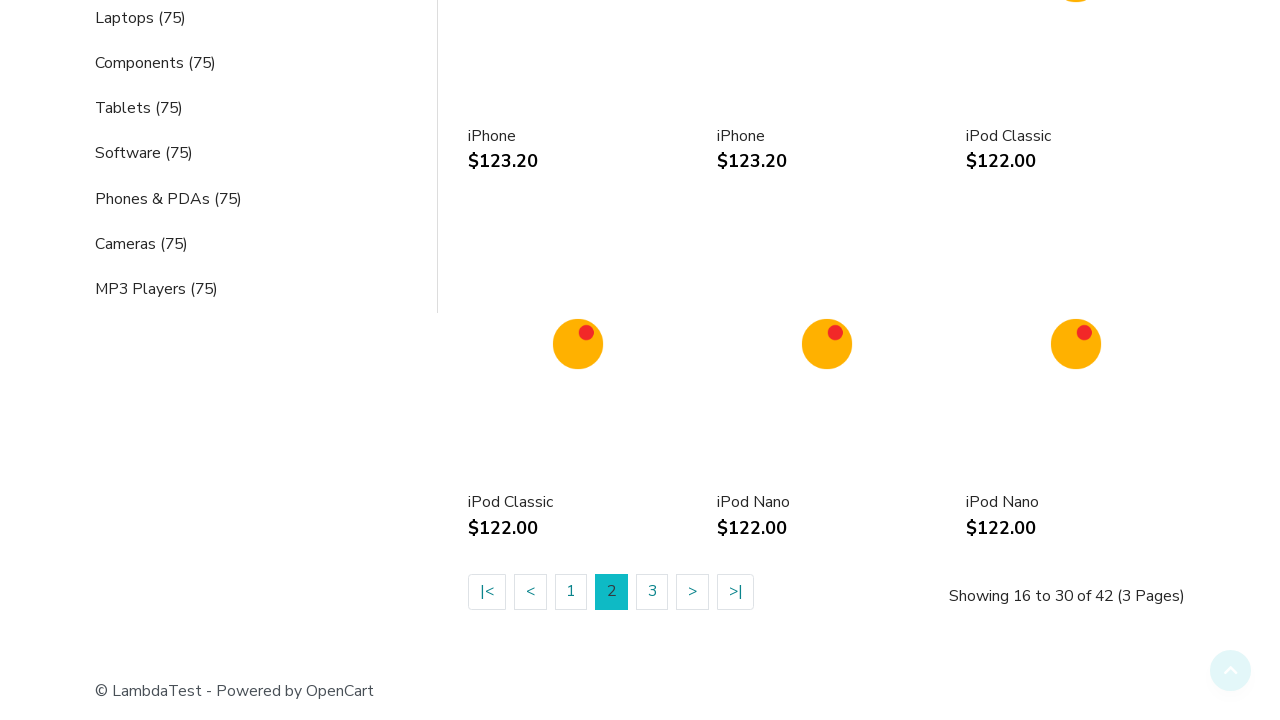

Clicked next button to navigate to page 3 at (693, 652) on //a[text()=">"]
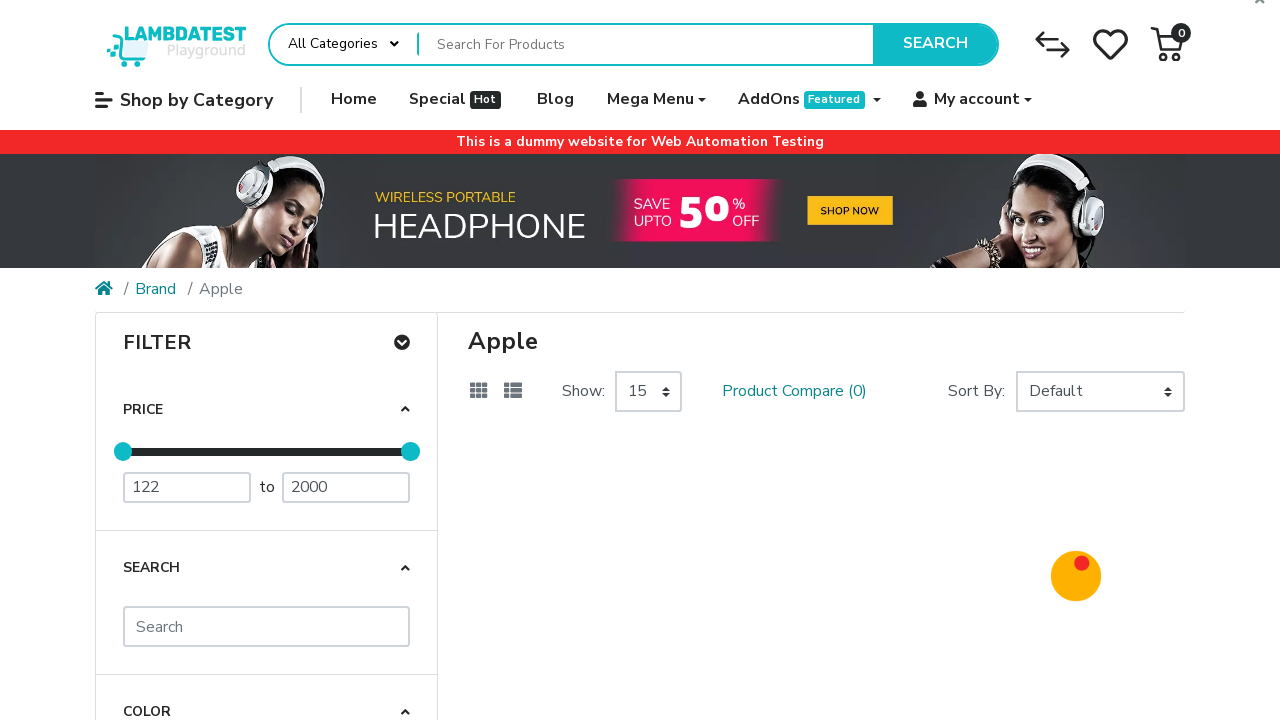

Waited for page 3 to load
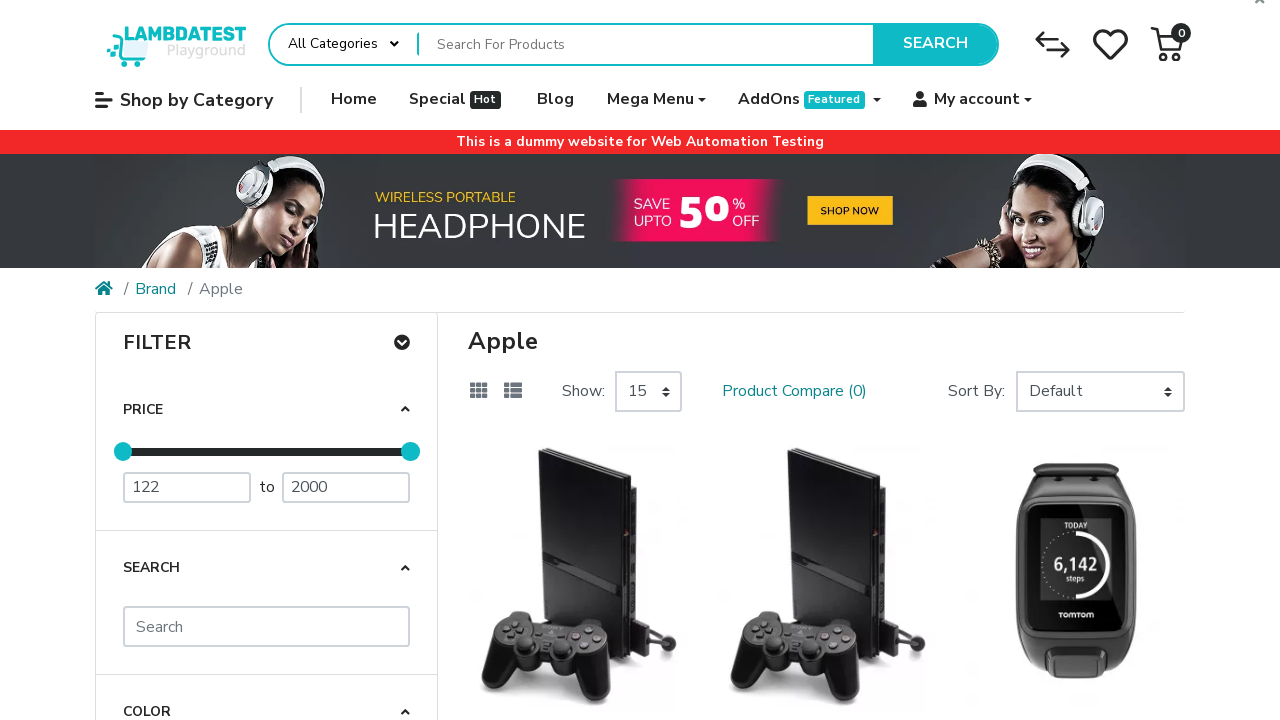

Scrolled down on page 3 to view pagination
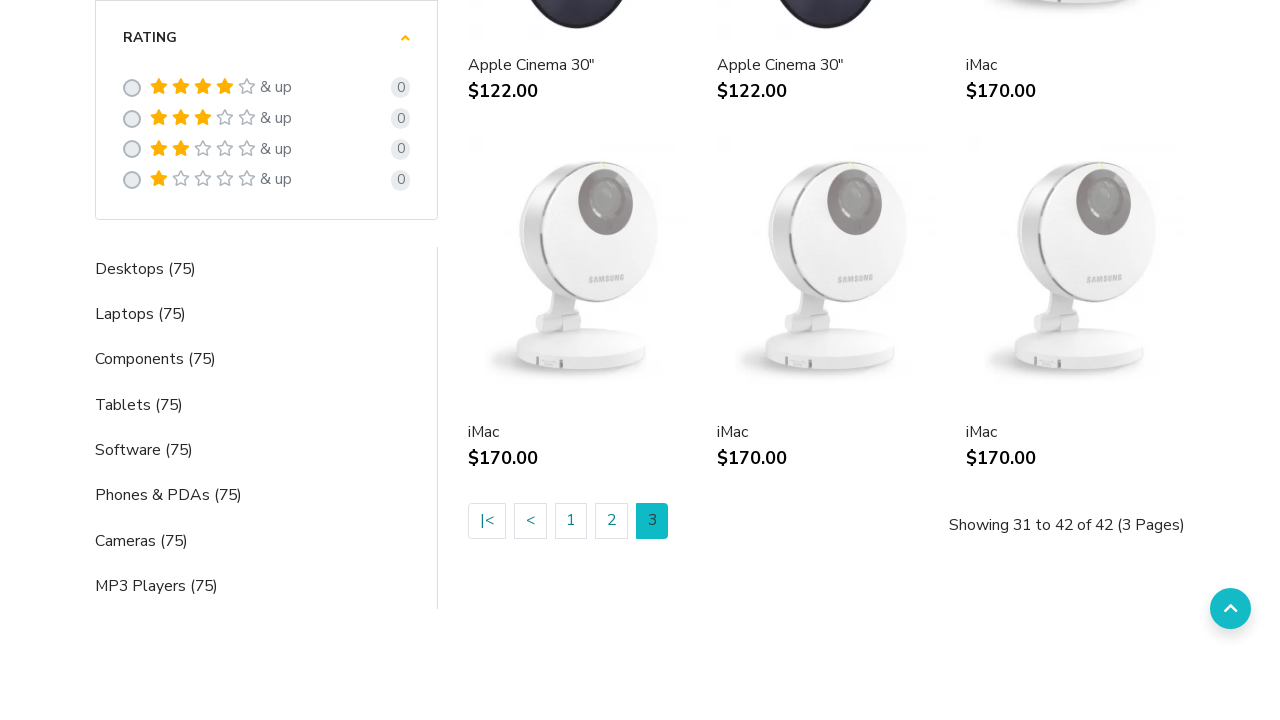

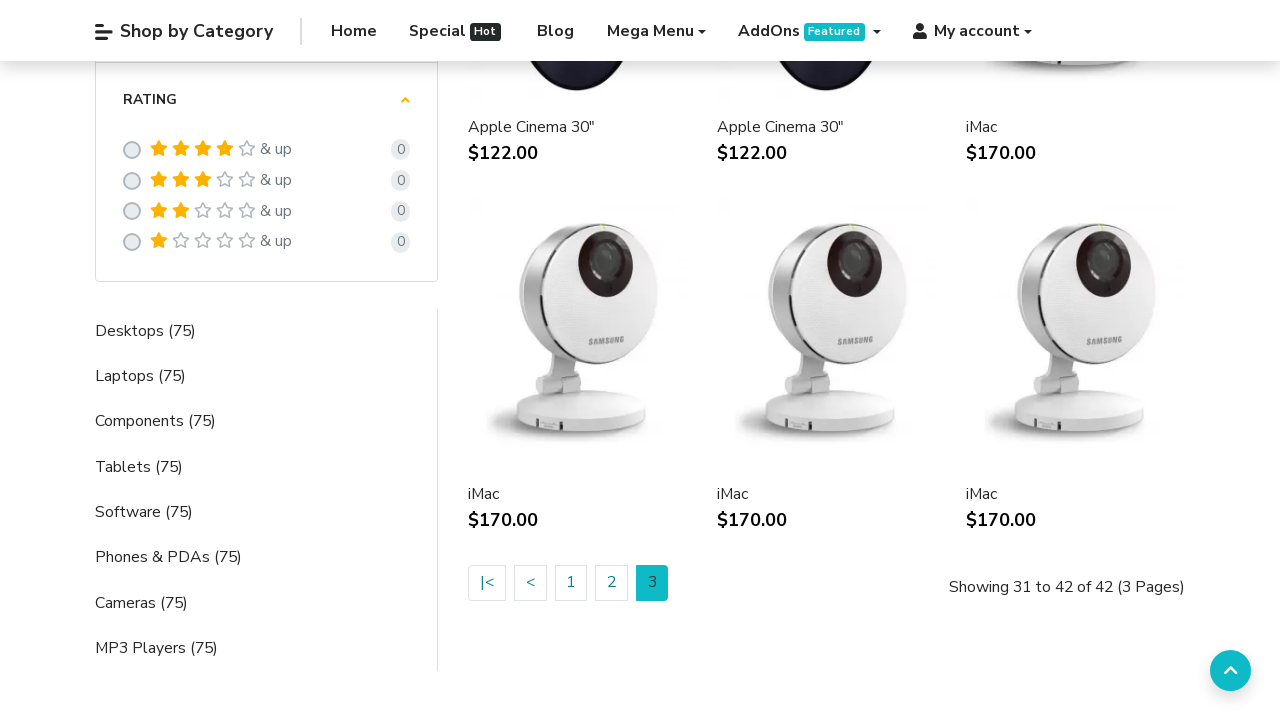